Tests the text box form on demoqa.com by navigating to the Elements section, filling in all form fields (full name, email, current address, permanent address) with valid data, and submitting the form.

Starting URL: https://demoqa.com/

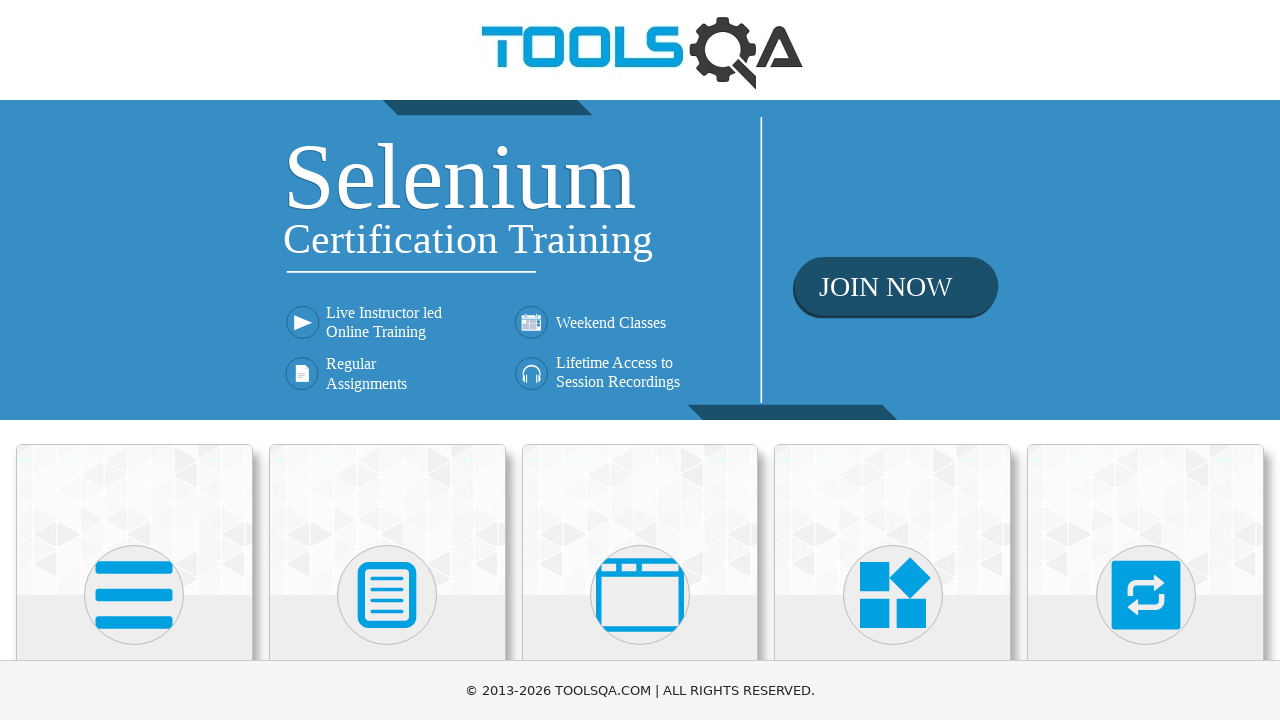

Clicked on Elements card to navigate to elements section at (134, 520) on div.card:has-text('Elements')
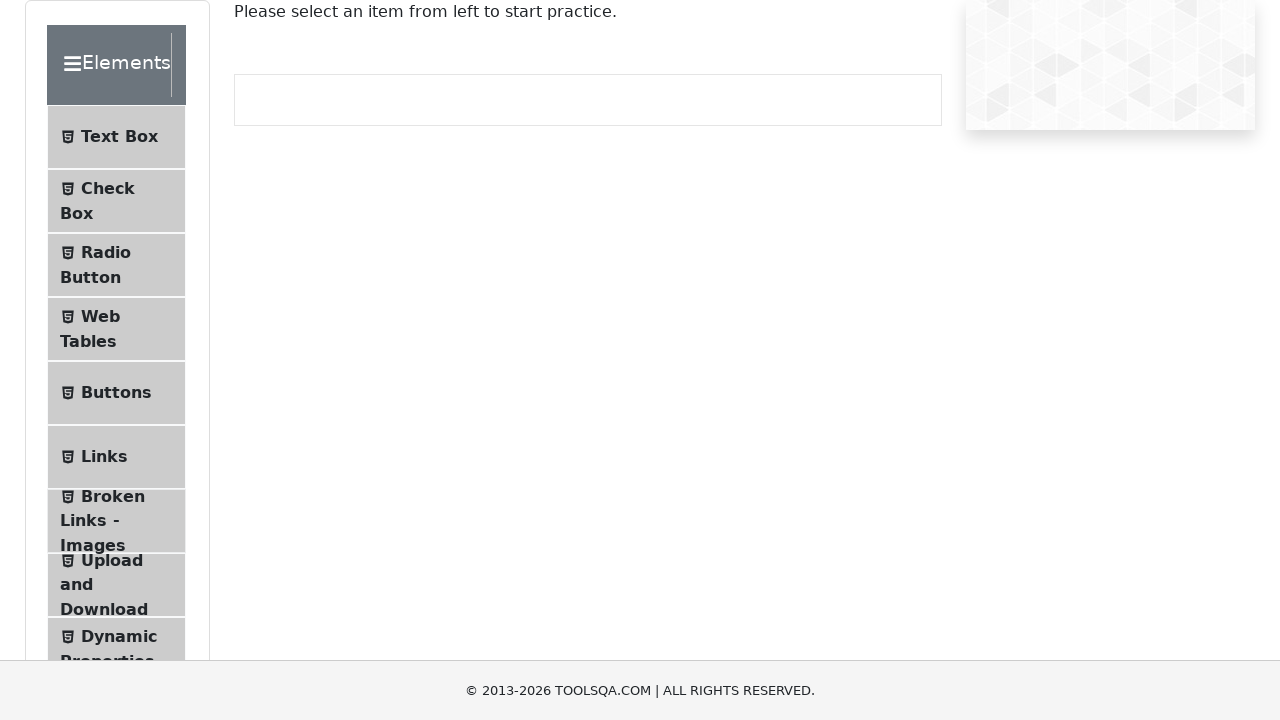

Clicked on Text Box menu item at (119, 137) on text=Text Box
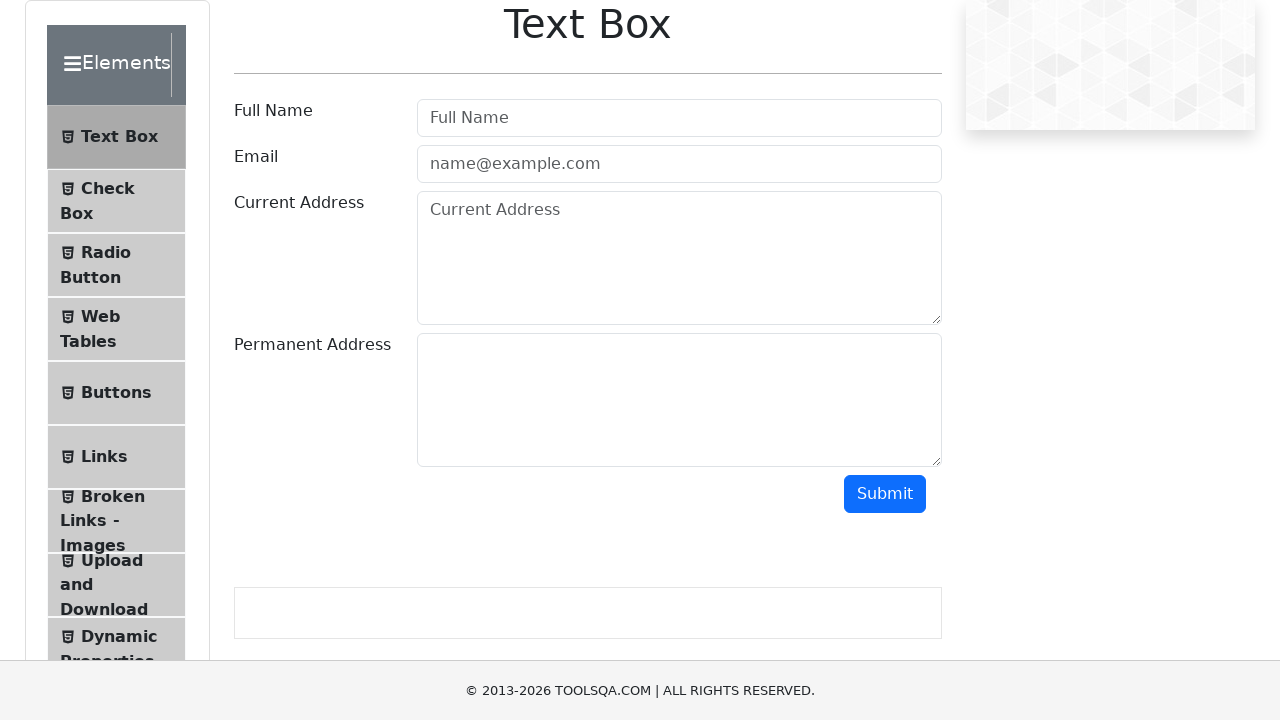

Filled in full name field with 'Mike Tyson' on #userName
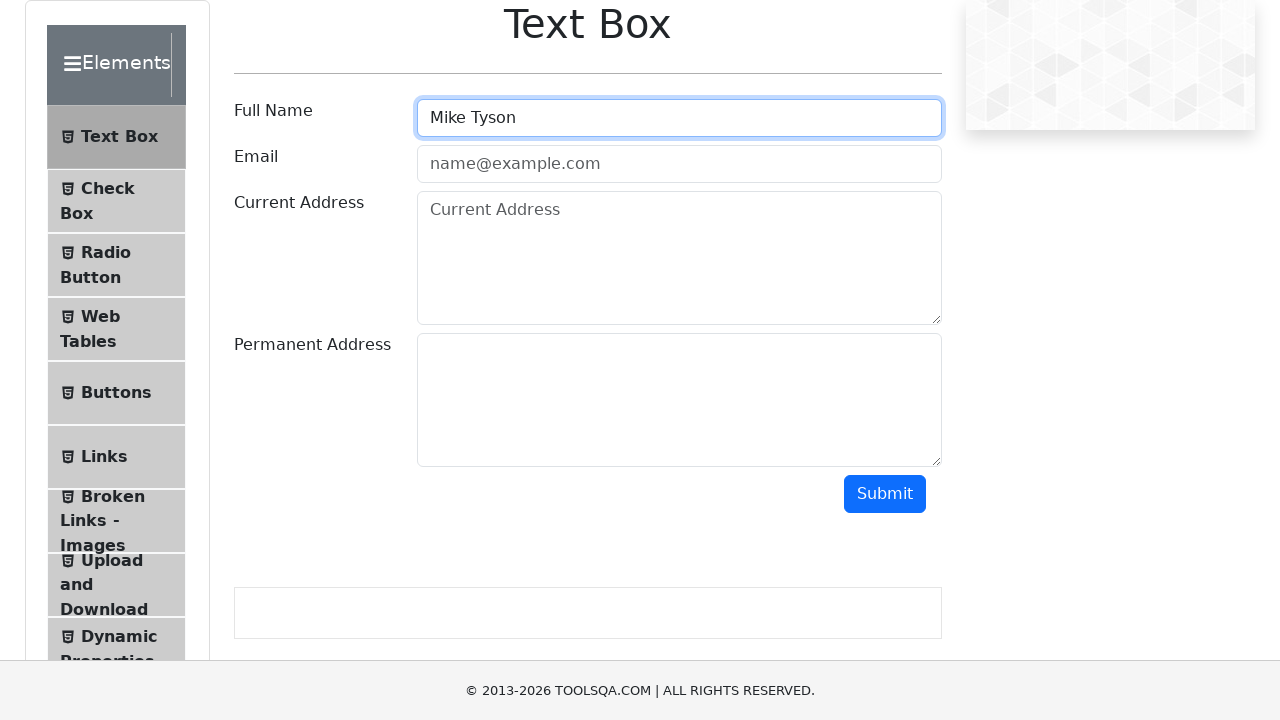

Filled in email field with 'support@reddit.com' on #userEmail
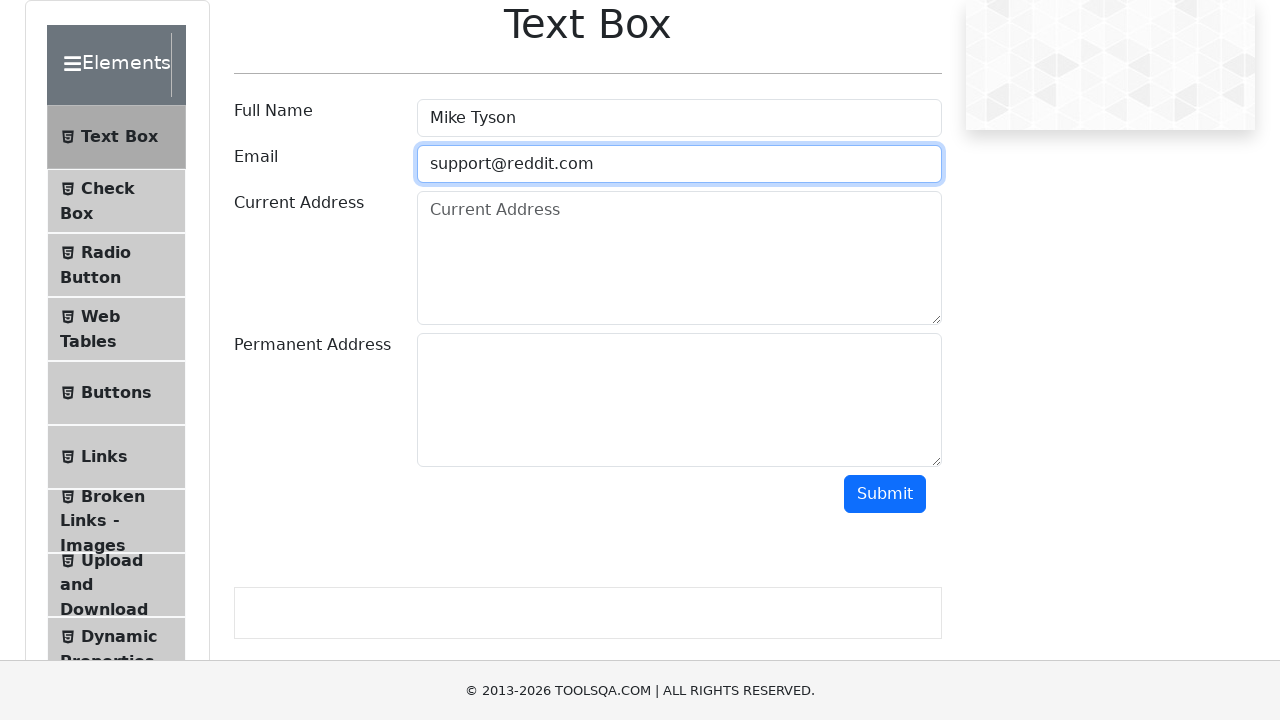

Filled in current address field with 'Madison Square Garden' on #currentAddress
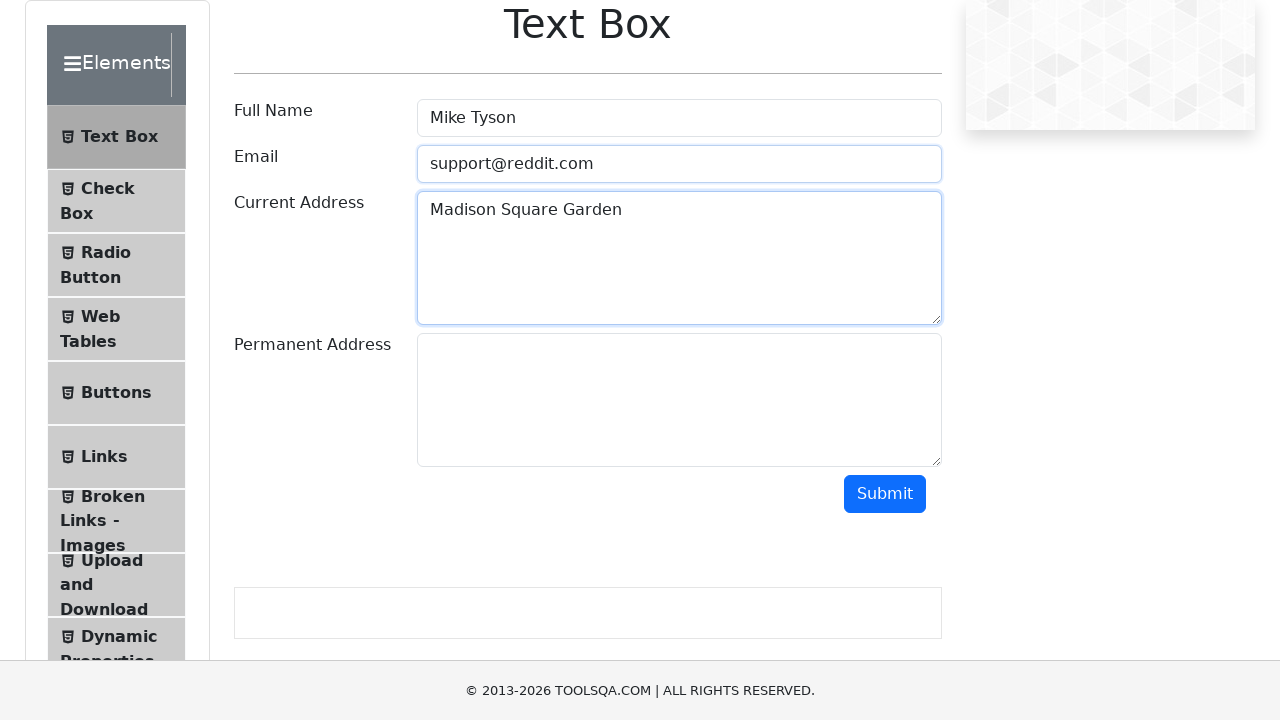

Filled in permanent address field with 'Gym' on #permanentAddress
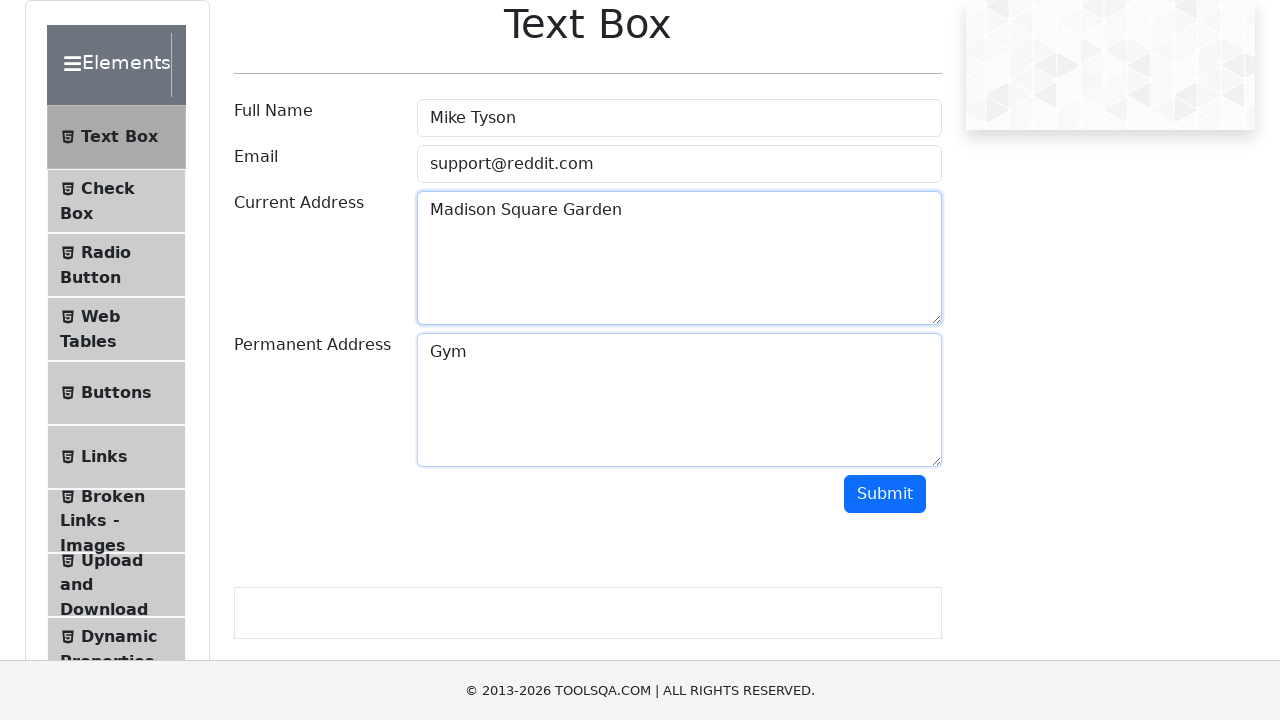

Clicked the submit button at (885, 494) on #submit
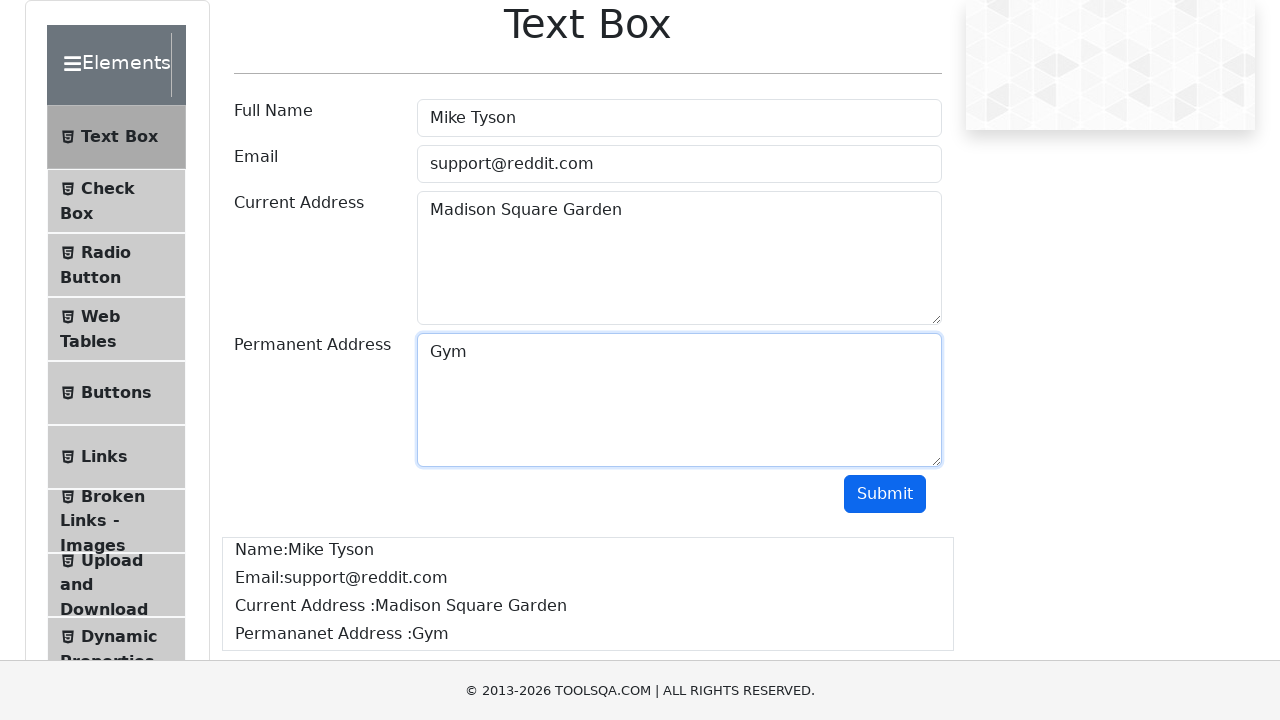

Form output appeared with submitted data
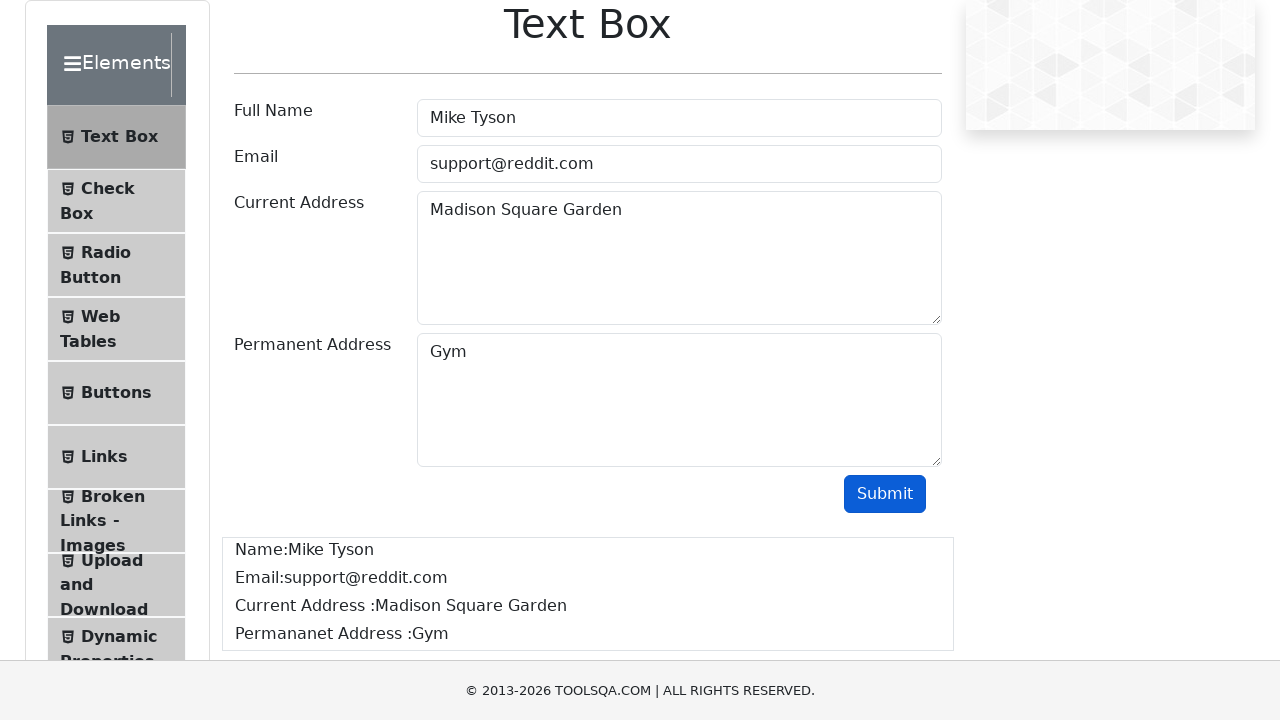

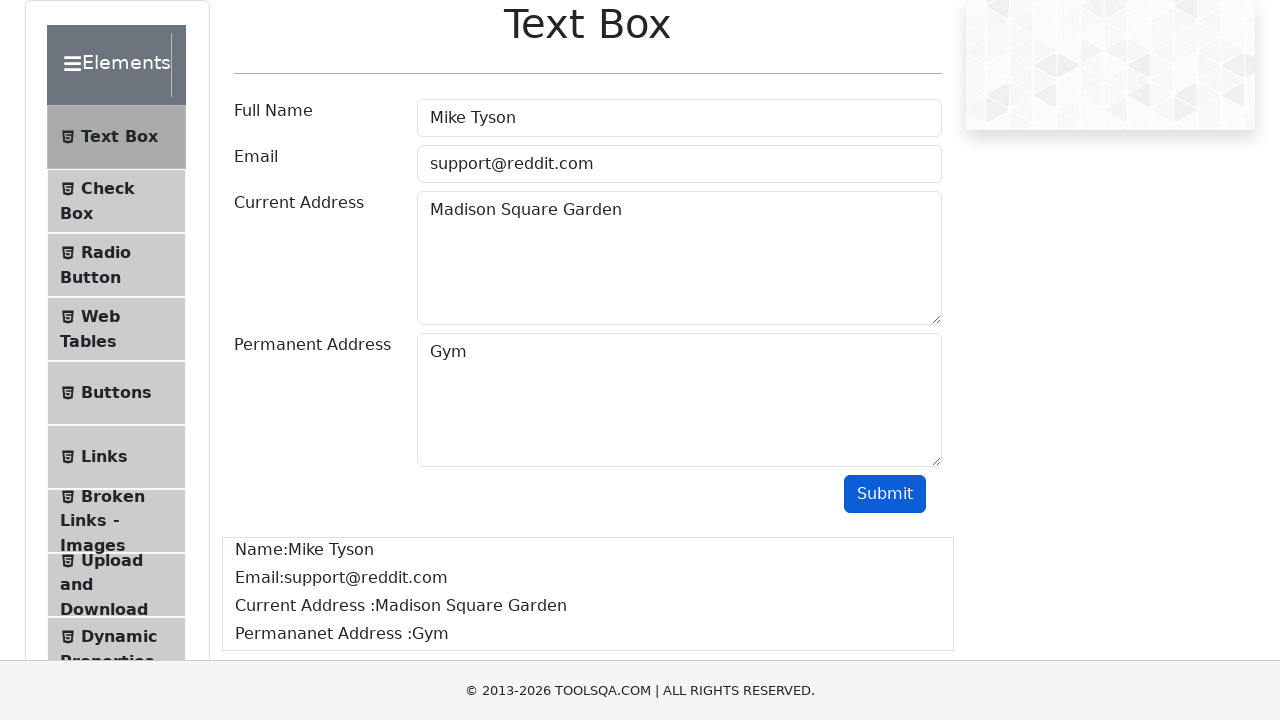